Tests horizontal slider functionality by clicking and dragging the slider element to move it to a new position

Starting URL: https://the-internet.herokuapp.com/horizontal_slider

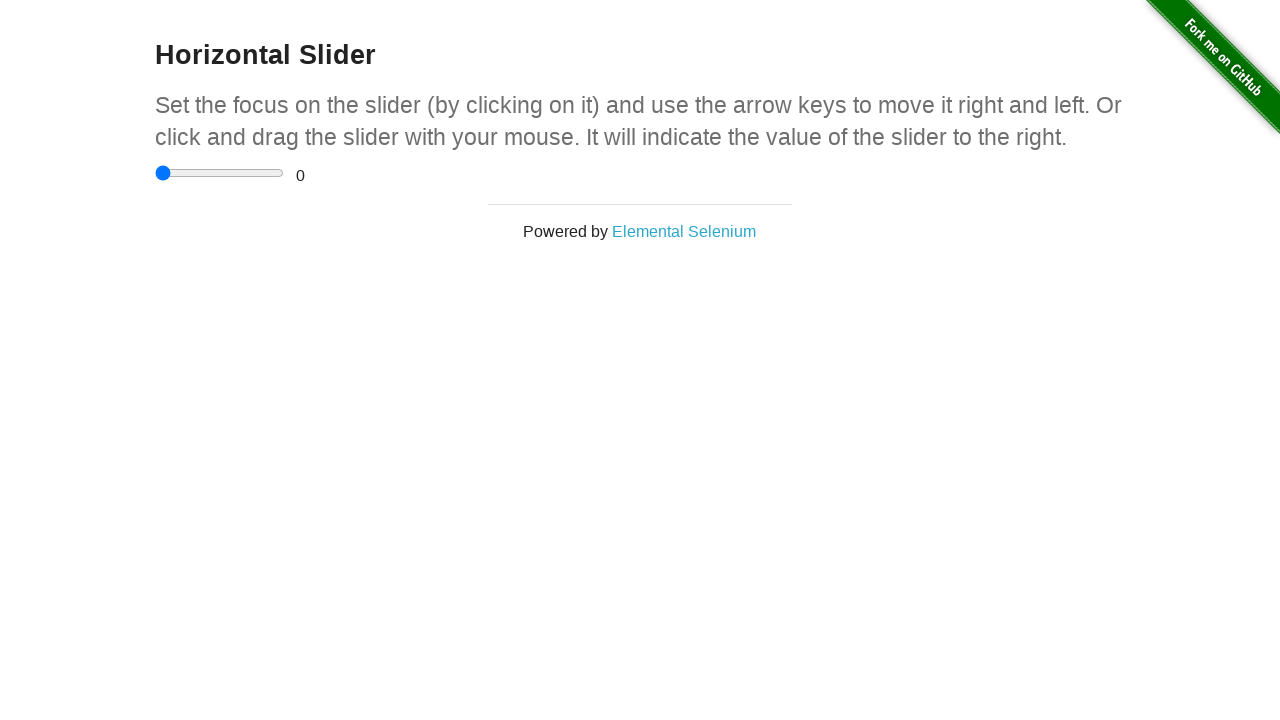

Navigated to horizontal slider page
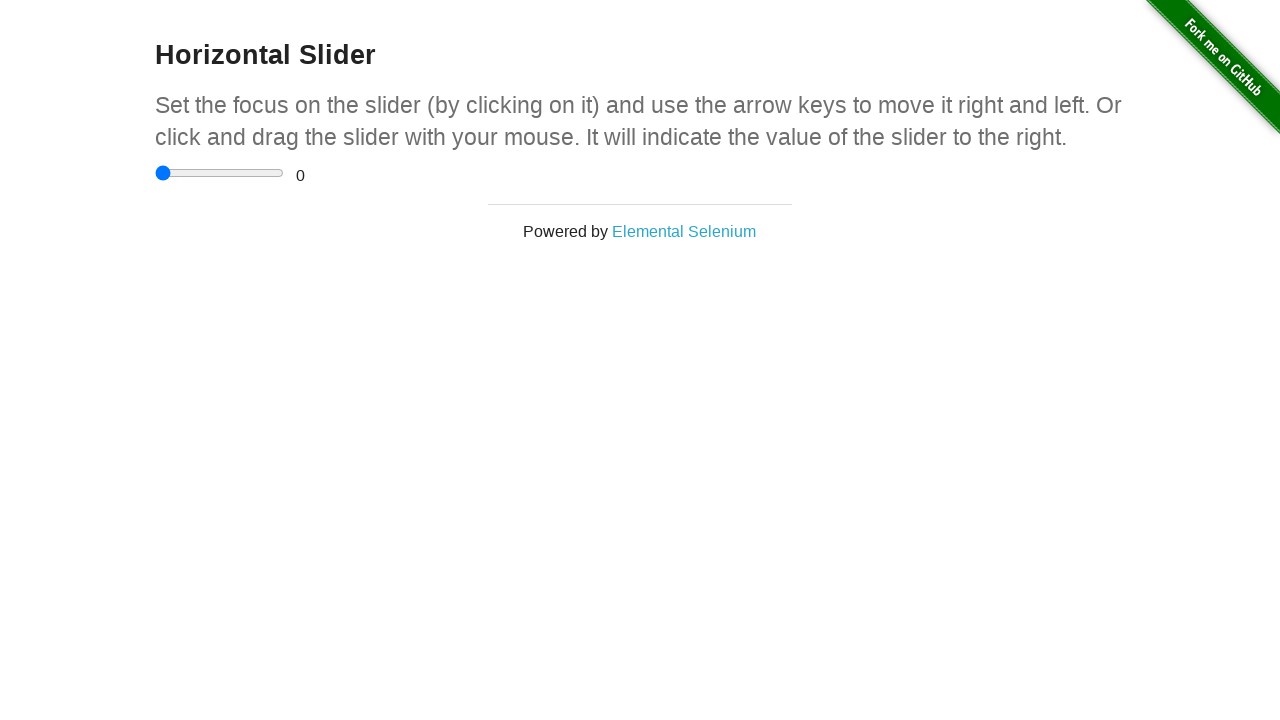

Located the horizontal slider element
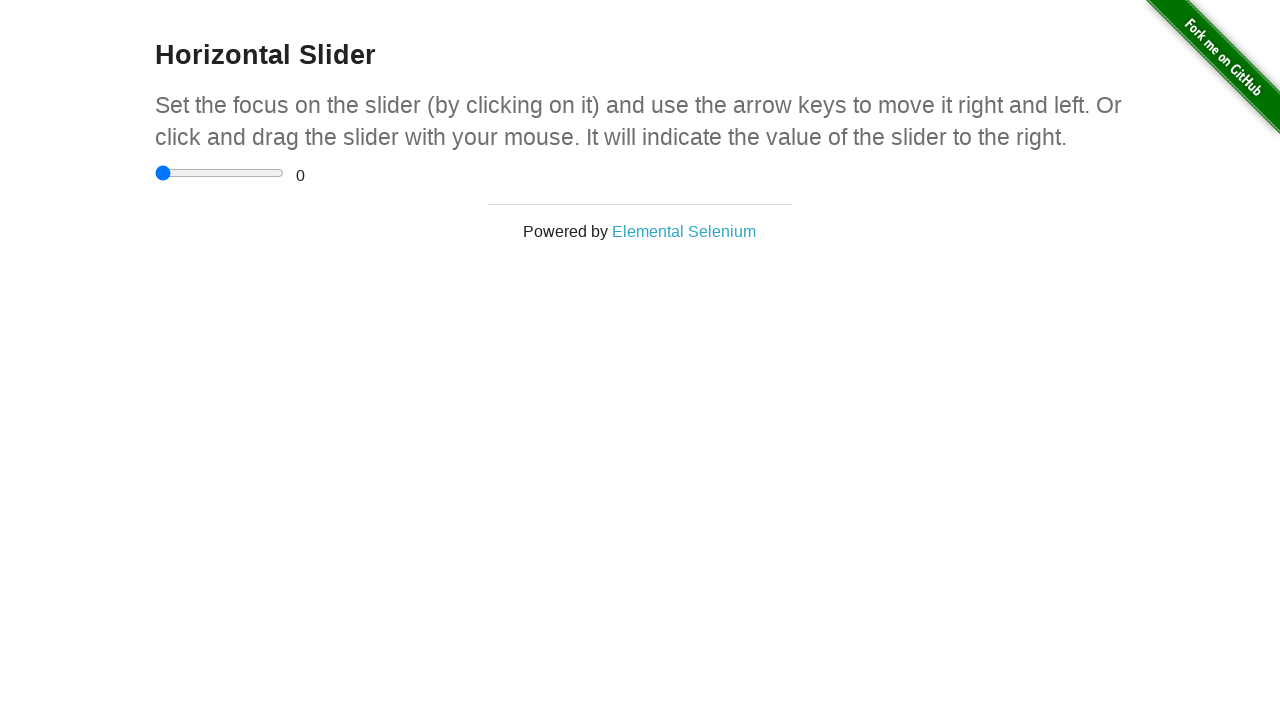

Clicked on the slider element at (220, 173) on input[type='range']
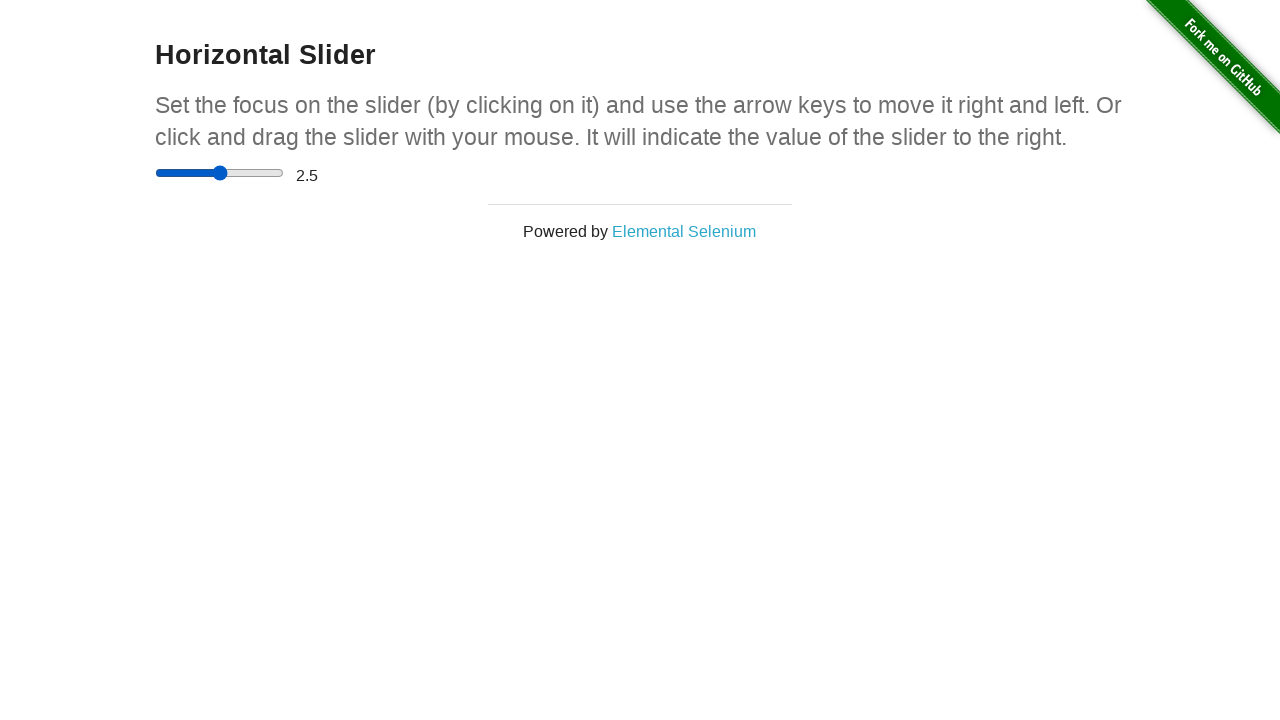

Pressed ArrowRight key on slider (1st press) on input[type='range']
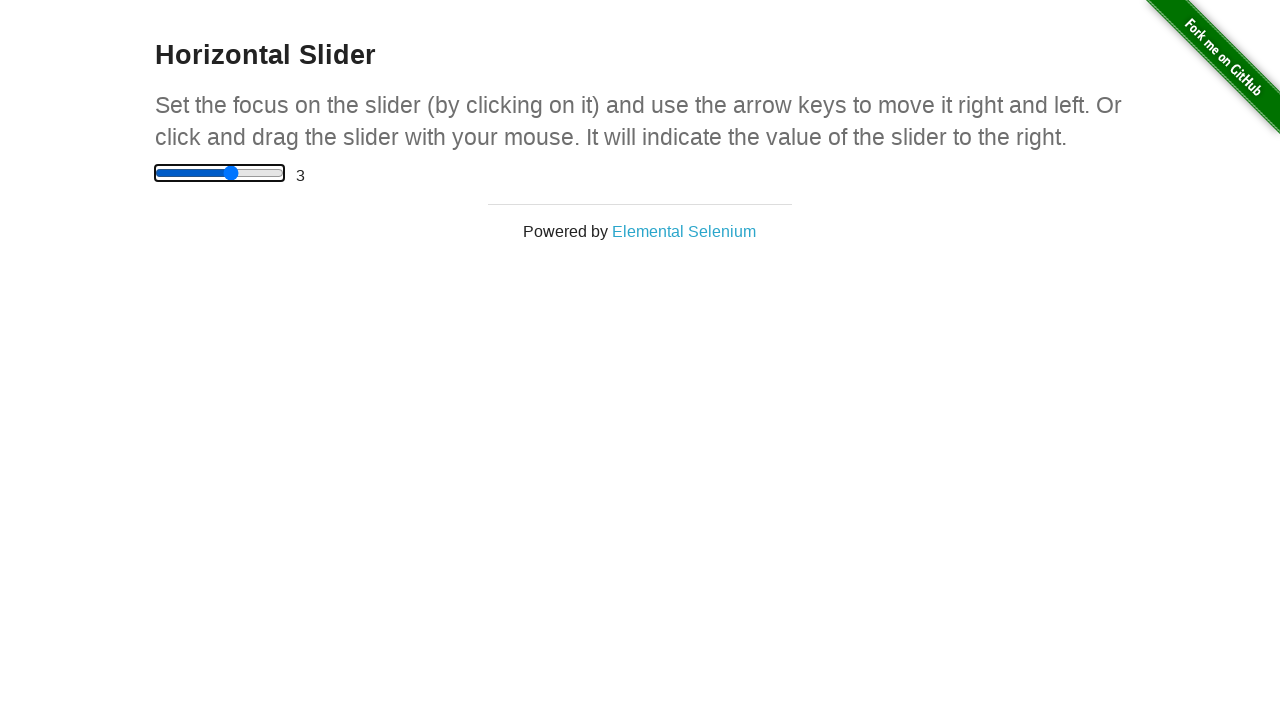

Pressed ArrowRight key on slider (2nd press) on input[type='range']
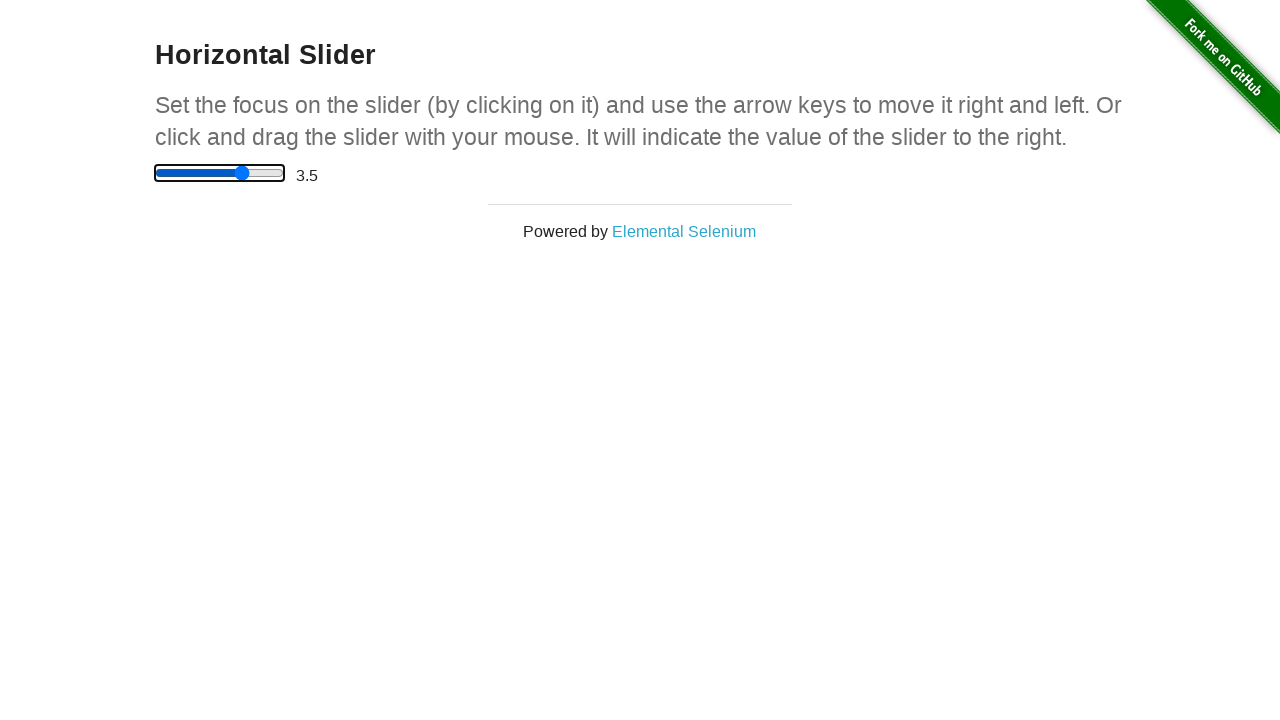

Pressed ArrowRight key on slider (3rd press) on input[type='range']
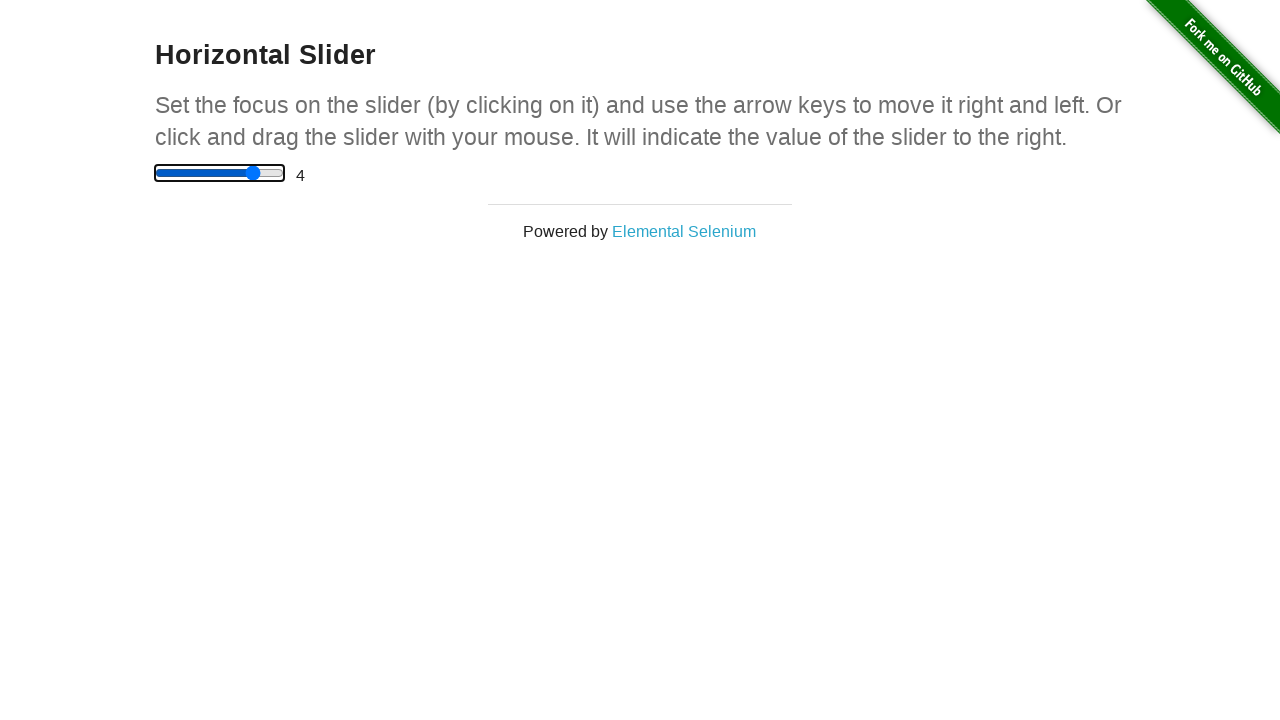

Pressed ArrowRight key on slider (4th press) on input[type='range']
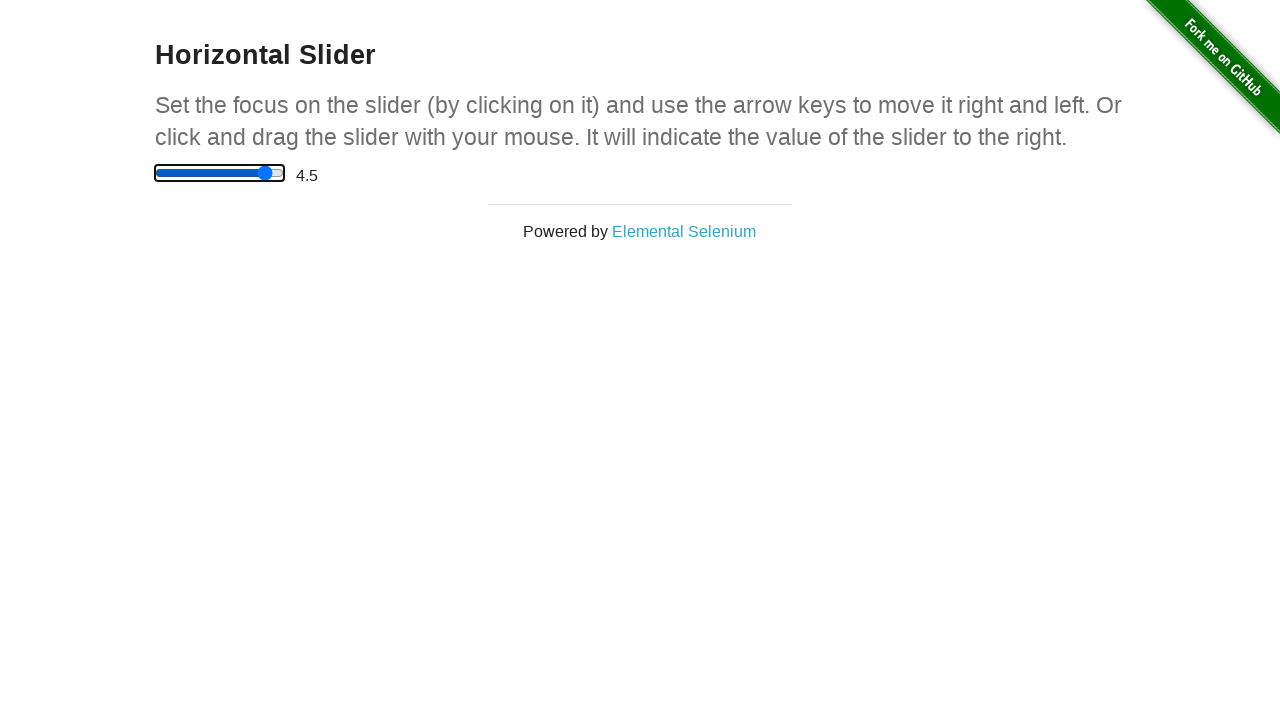

Pressed ArrowRight key on slider (5th press) on input[type='range']
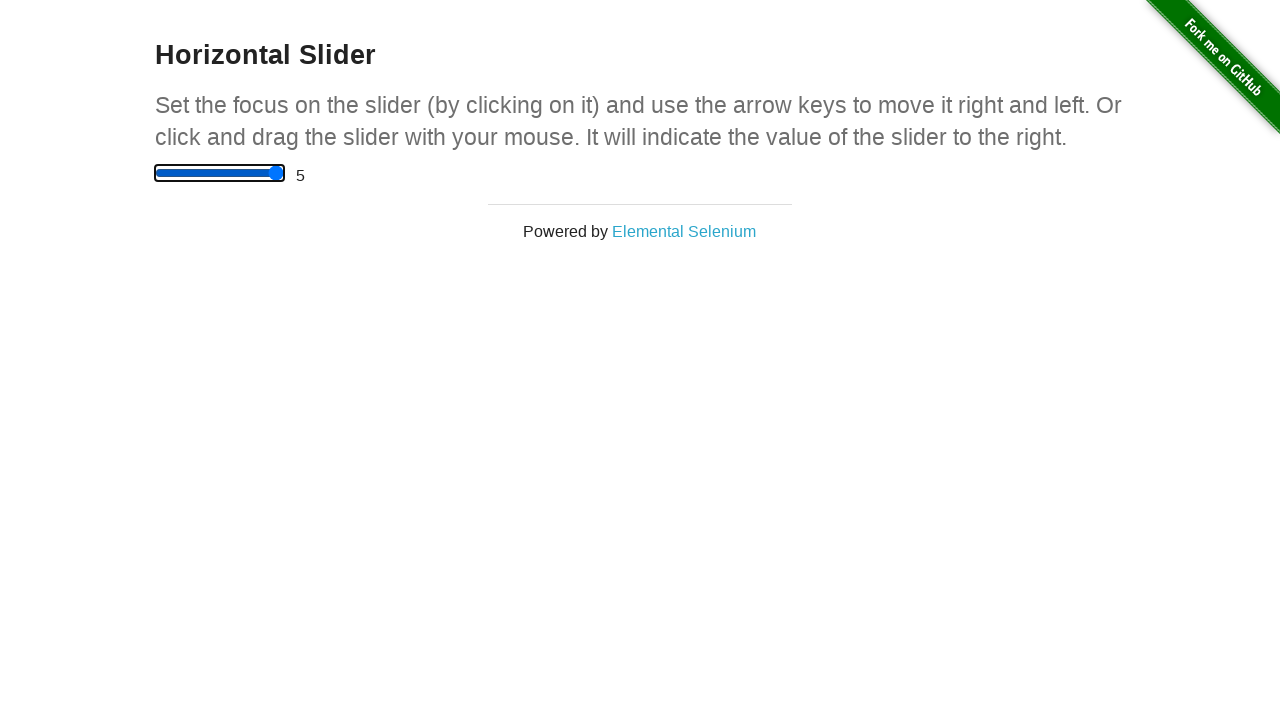

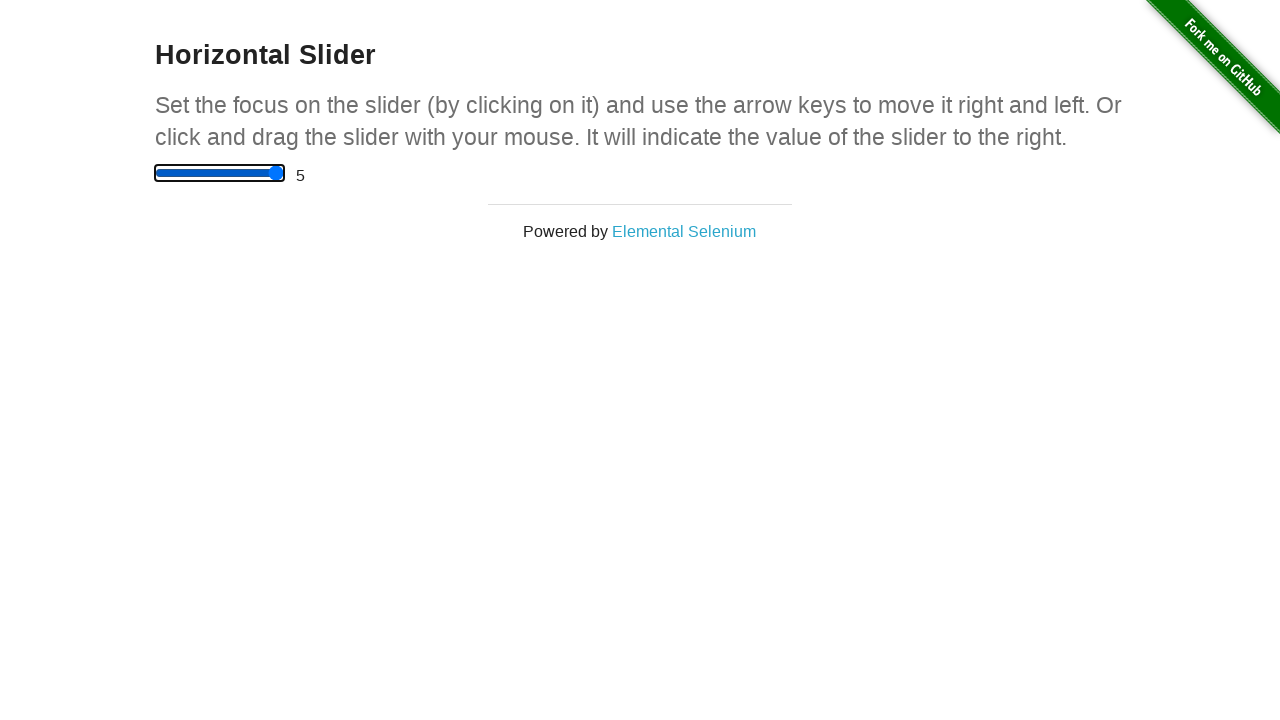